Tests iframe interaction by switching to an iframe, clearing and filling a text editor, then switching back to verify the page header

Starting URL: https://practice.cydeo.com/iframe

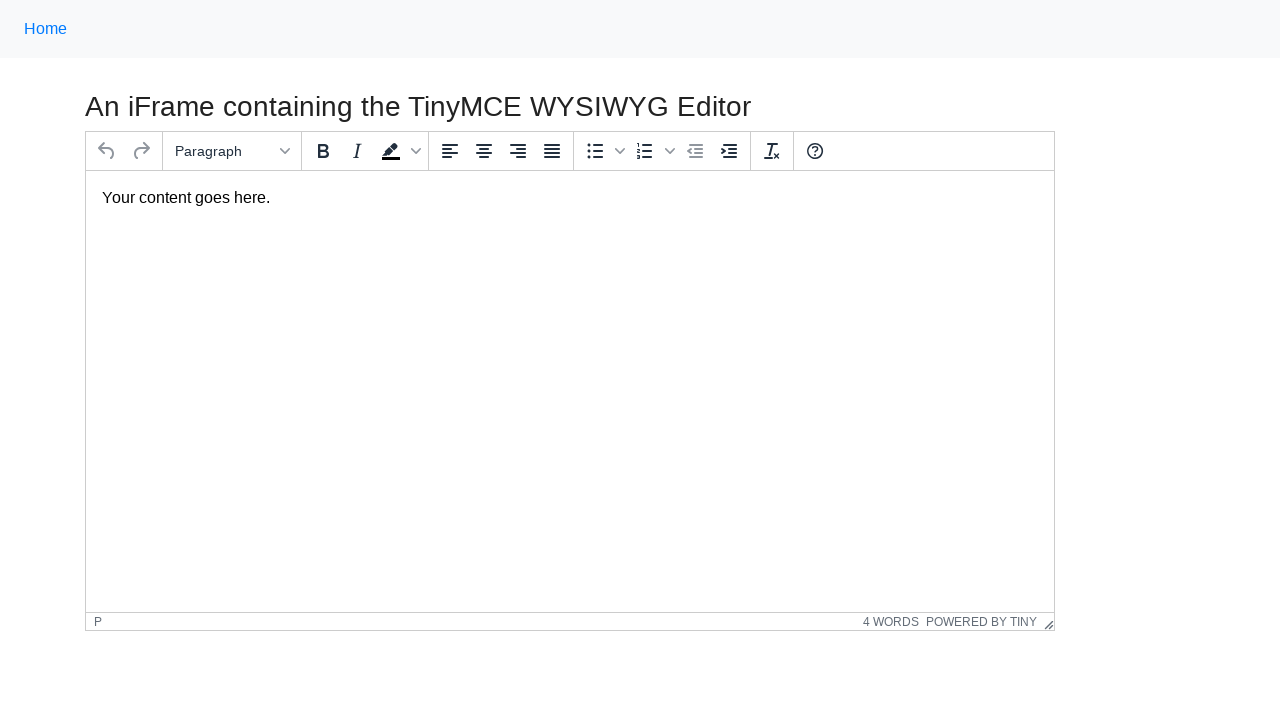

Located iframe with TinyMCE editor
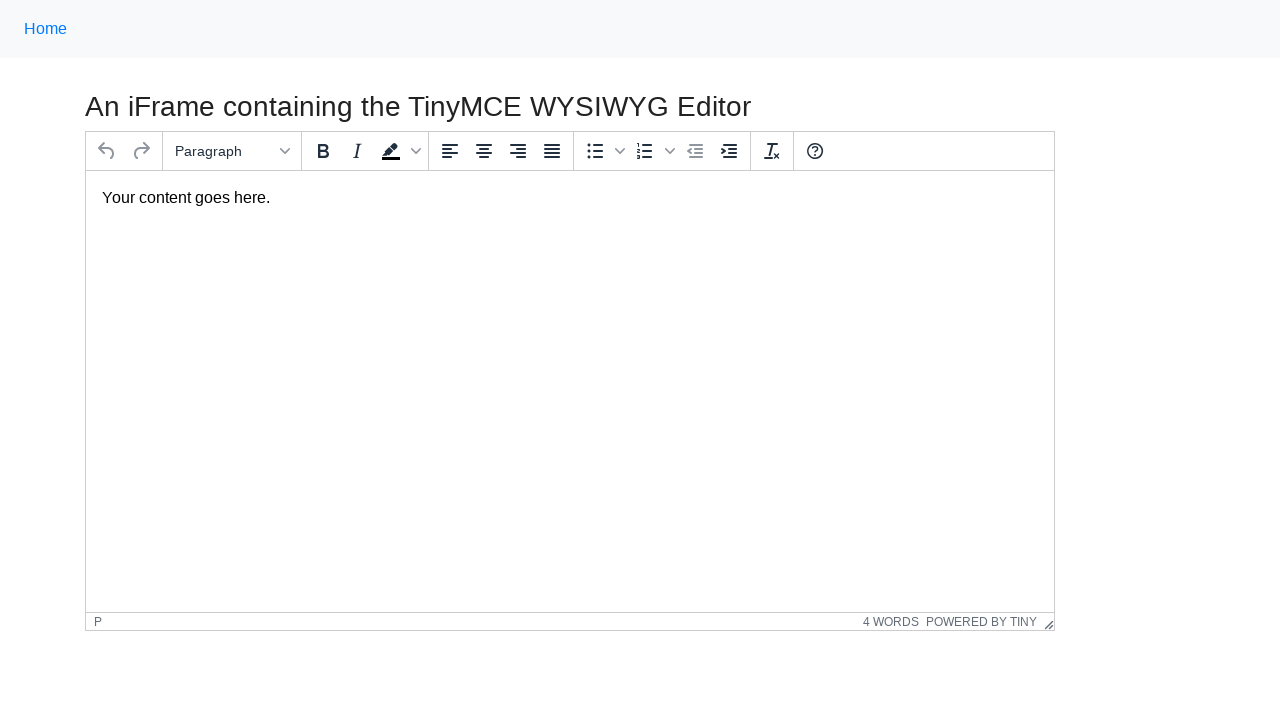

Located text editor element within iframe
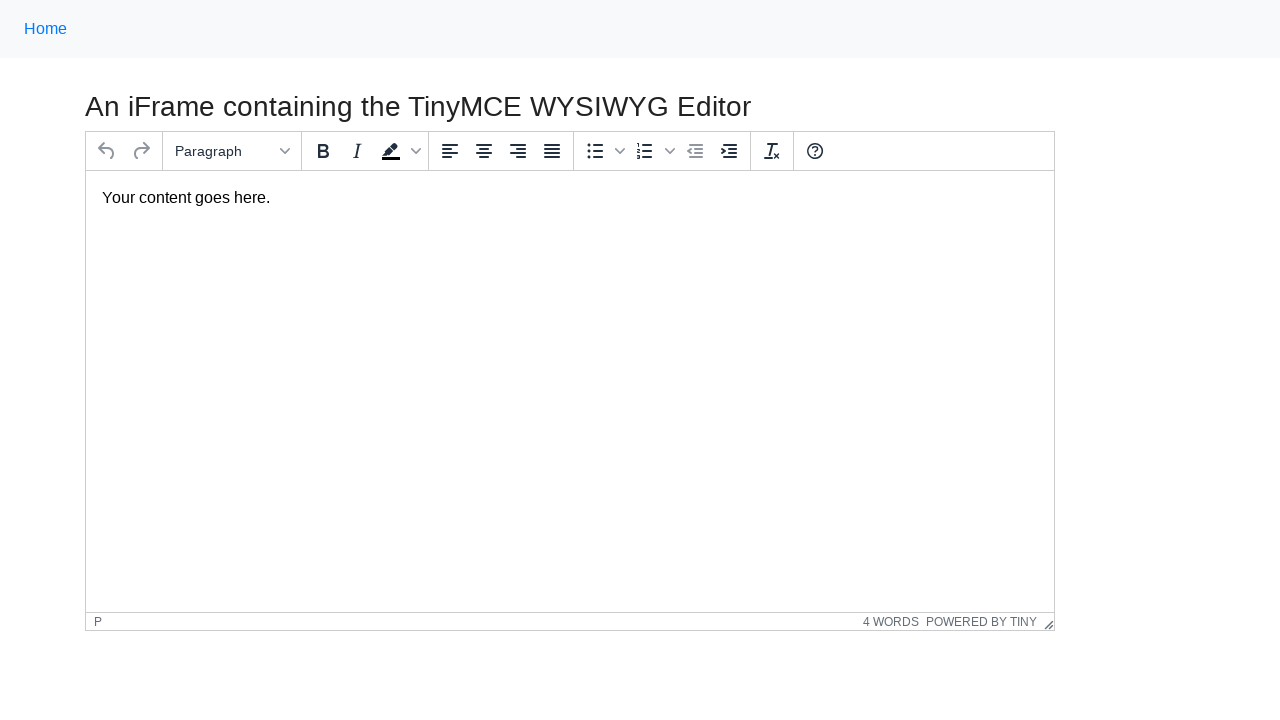

Clicked on text editor to focus it at (570, 198) on #mce_0_ifr >> internal:control=enter-frame >> #tinymce
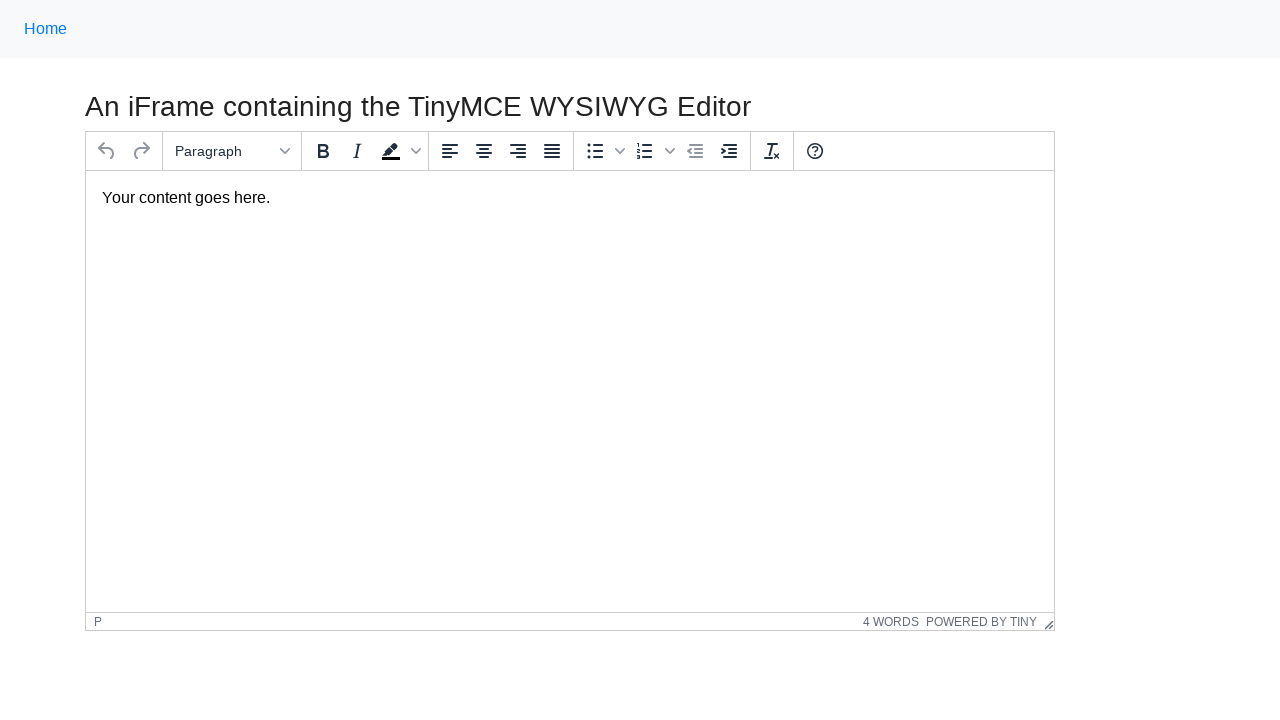

Selected all text in editor with Ctrl+A on #mce_0_ifr >> internal:control=enter-frame >> #tinymce
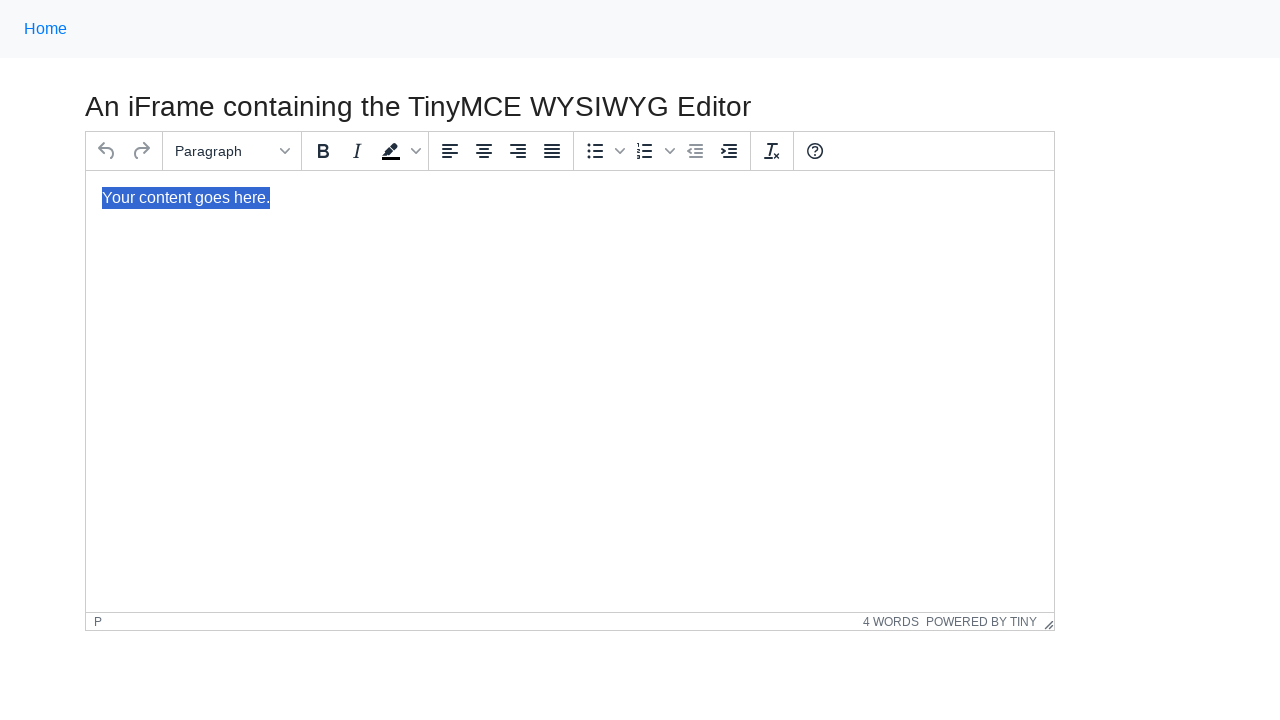

Deleted all selected text from editor on #mce_0_ifr >> internal:control=enter-frame >> #tinymce
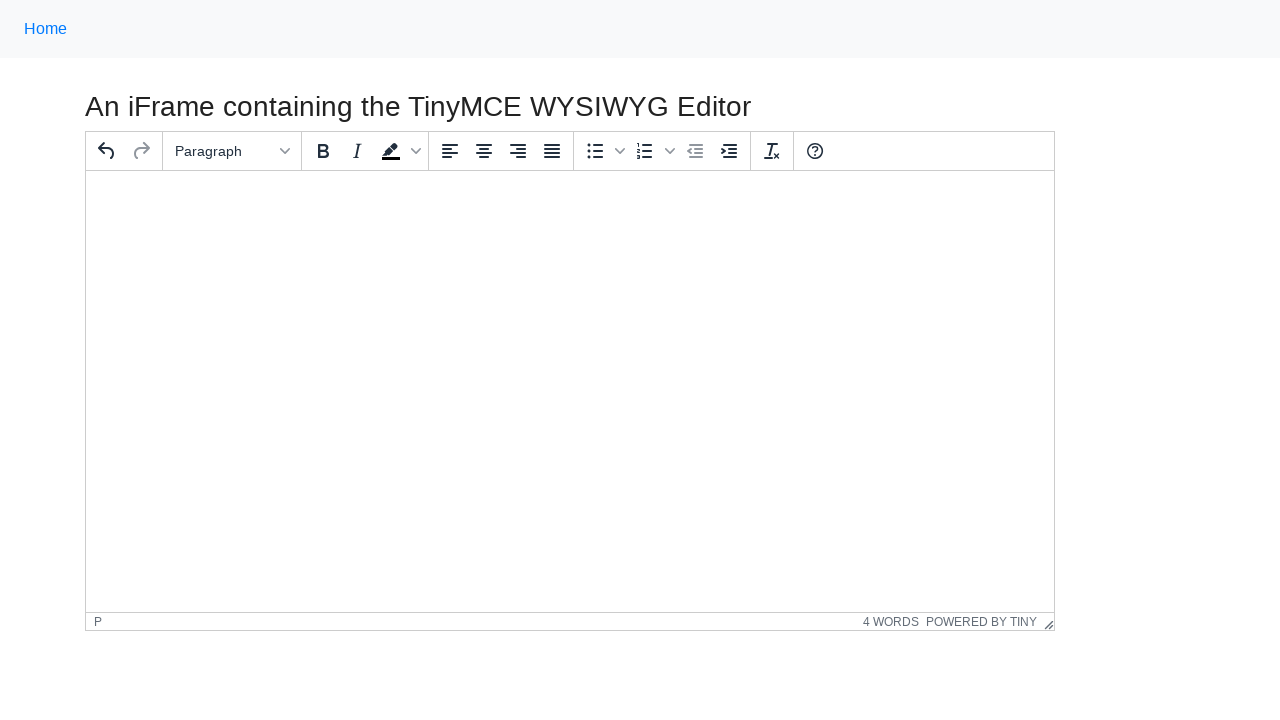

Typed 'Hello World' into the text editor on #mce_0_ifr >> internal:control=enter-frame >> #tinymce
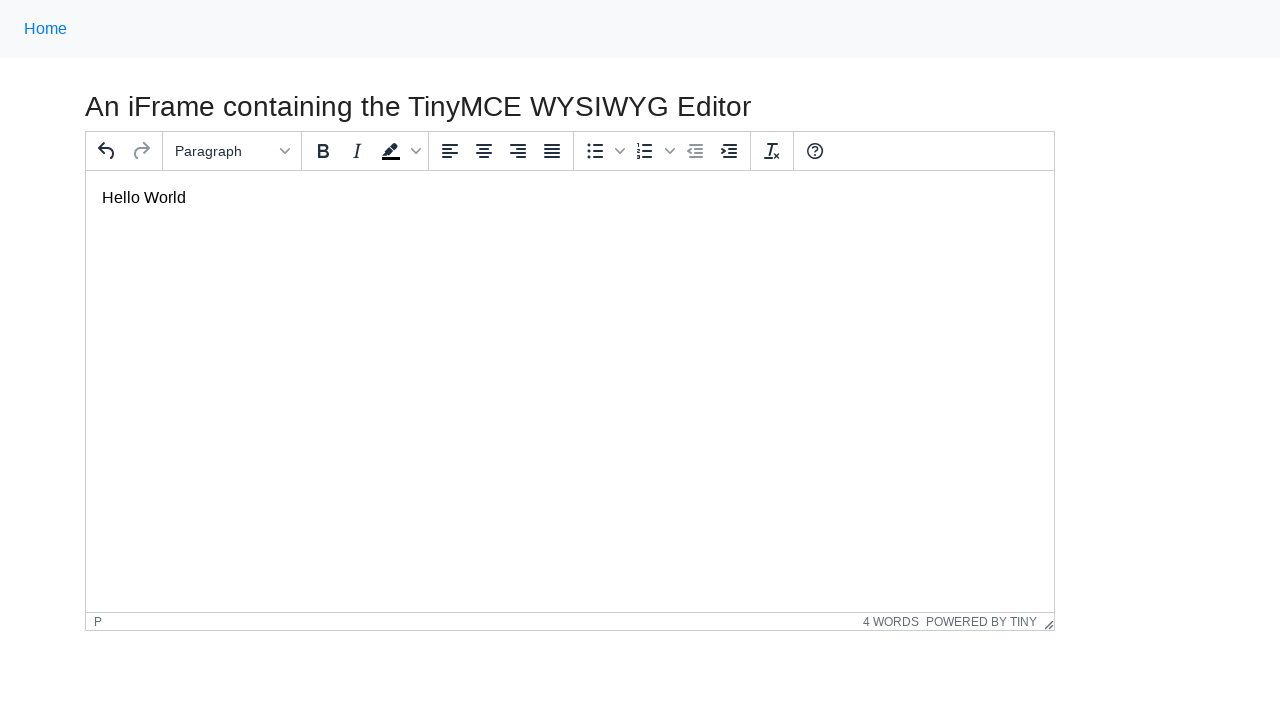

Located header element on main page
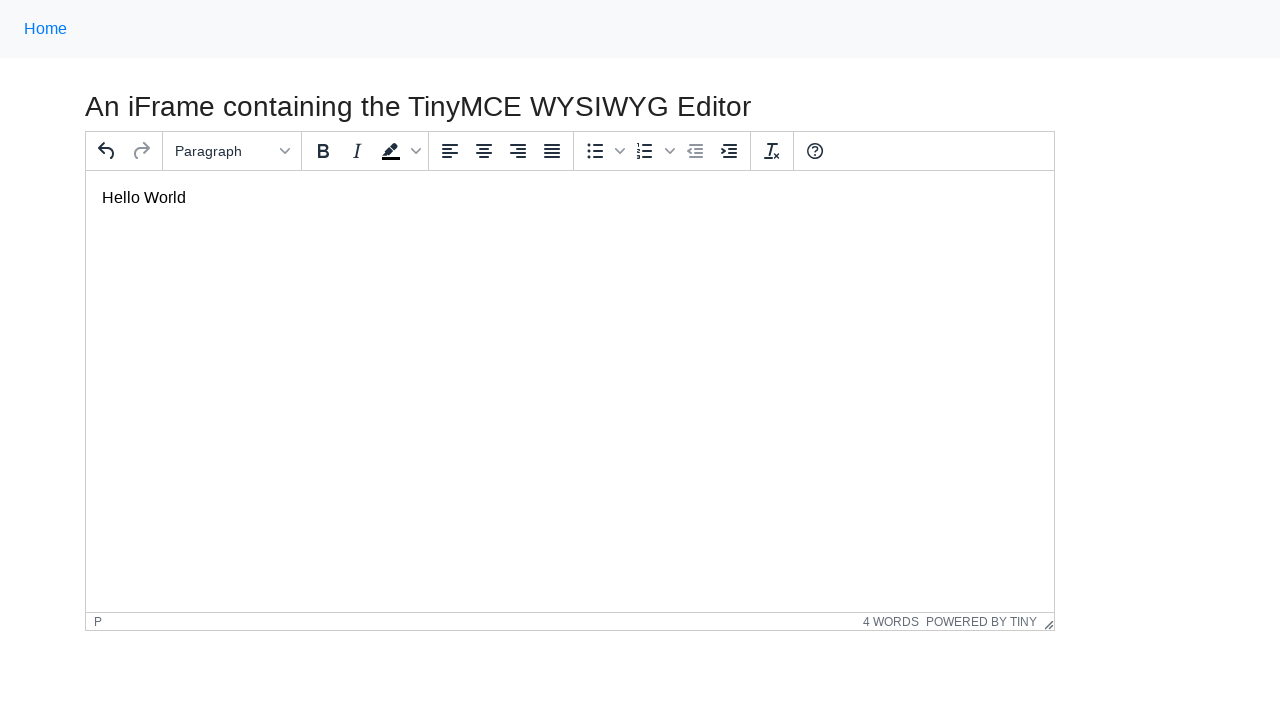

Verified header is visible
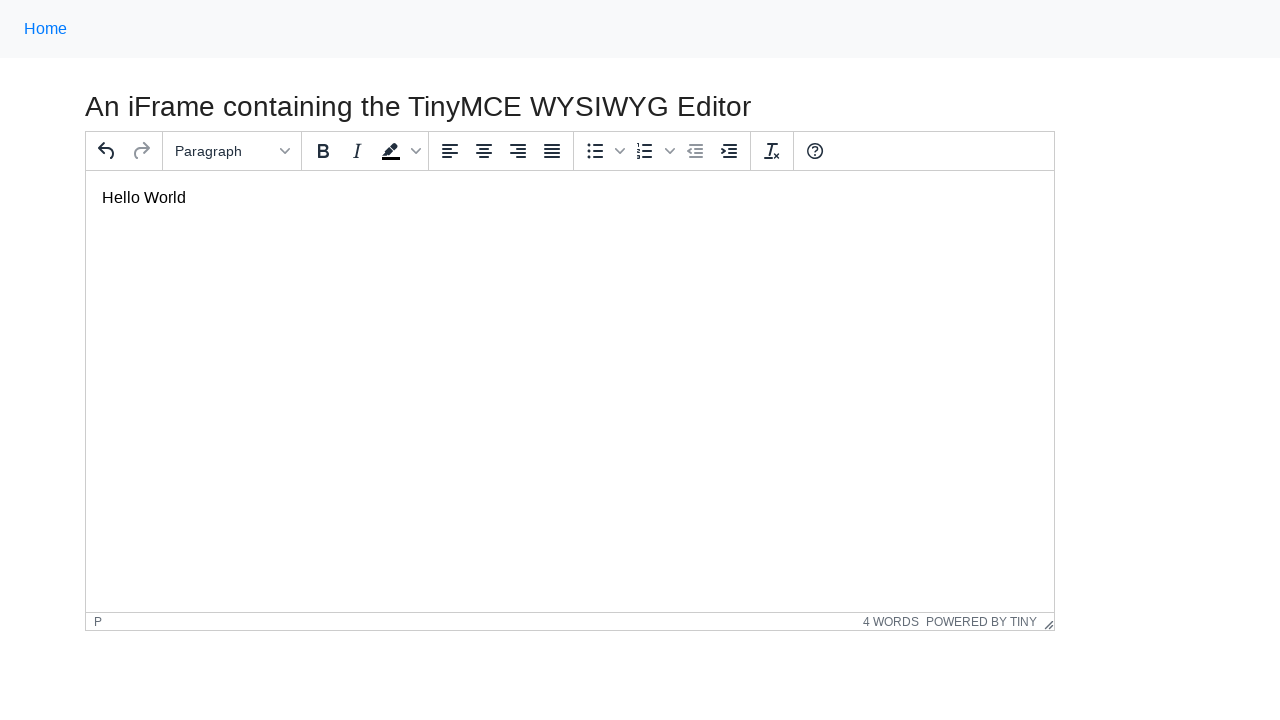

Verified header text matches expected content: 'An iFrame containing the TinyMCE WYSIWYG Editor'
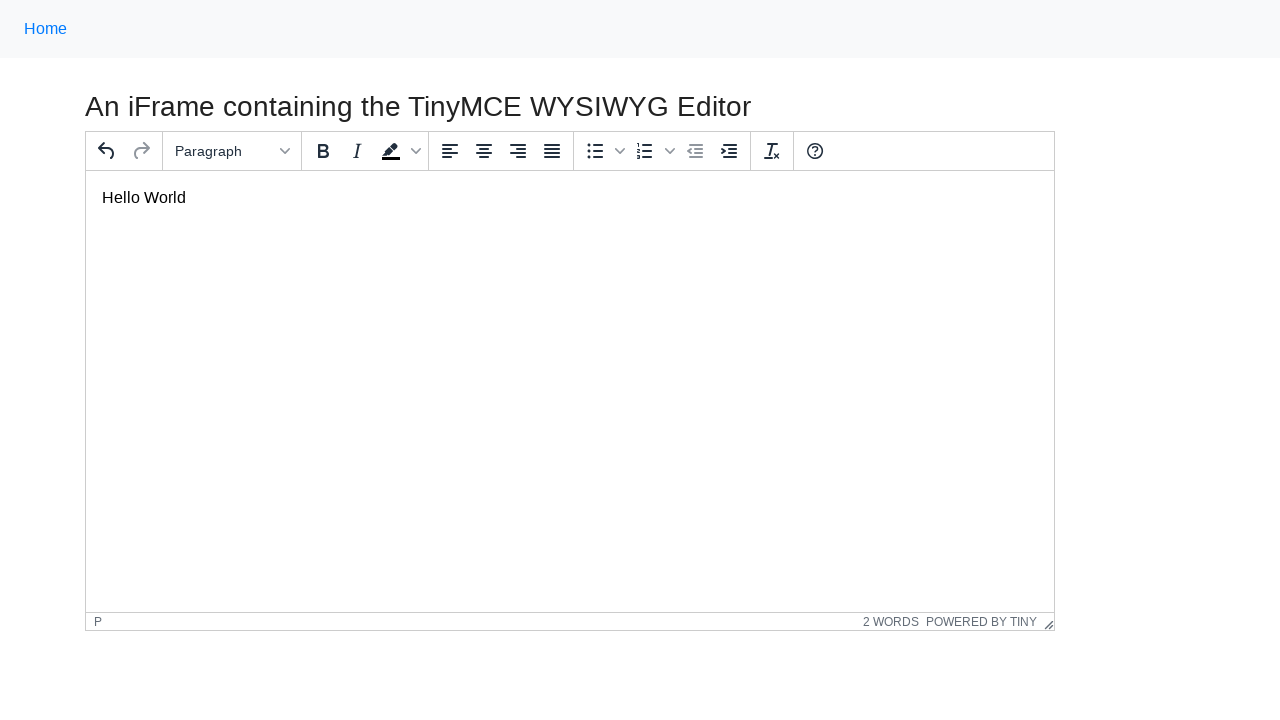

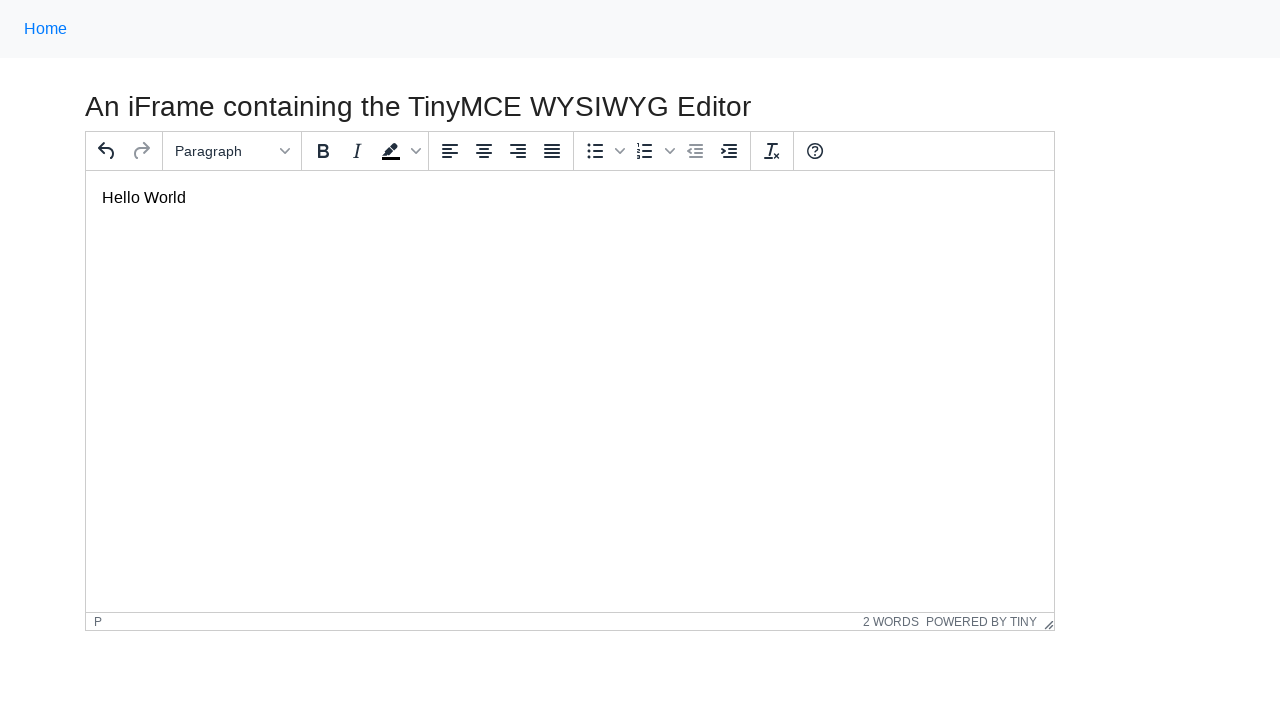